Tests click-and-drag selection on a jQuery UI selectable grid to select items 1-4

Starting URL: https://jqueryui.com/resources/demos/selectable/display-grid.html

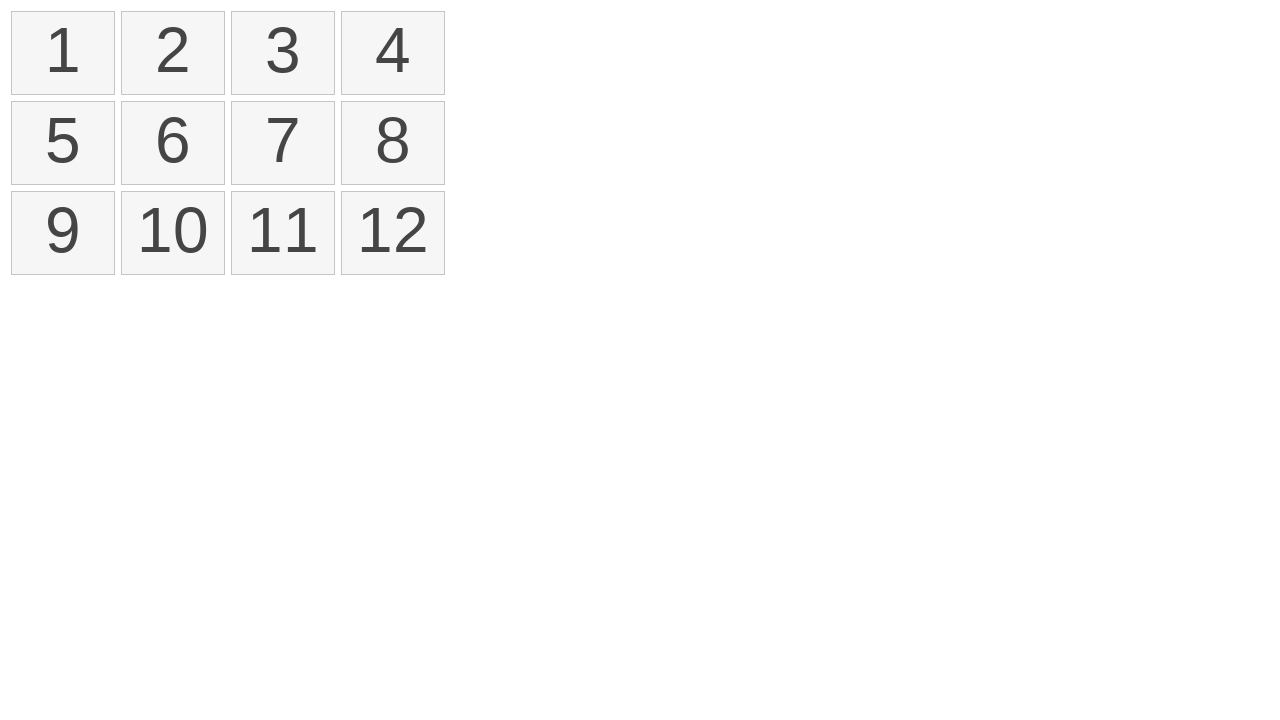

Retrieved all selectable items from the grid
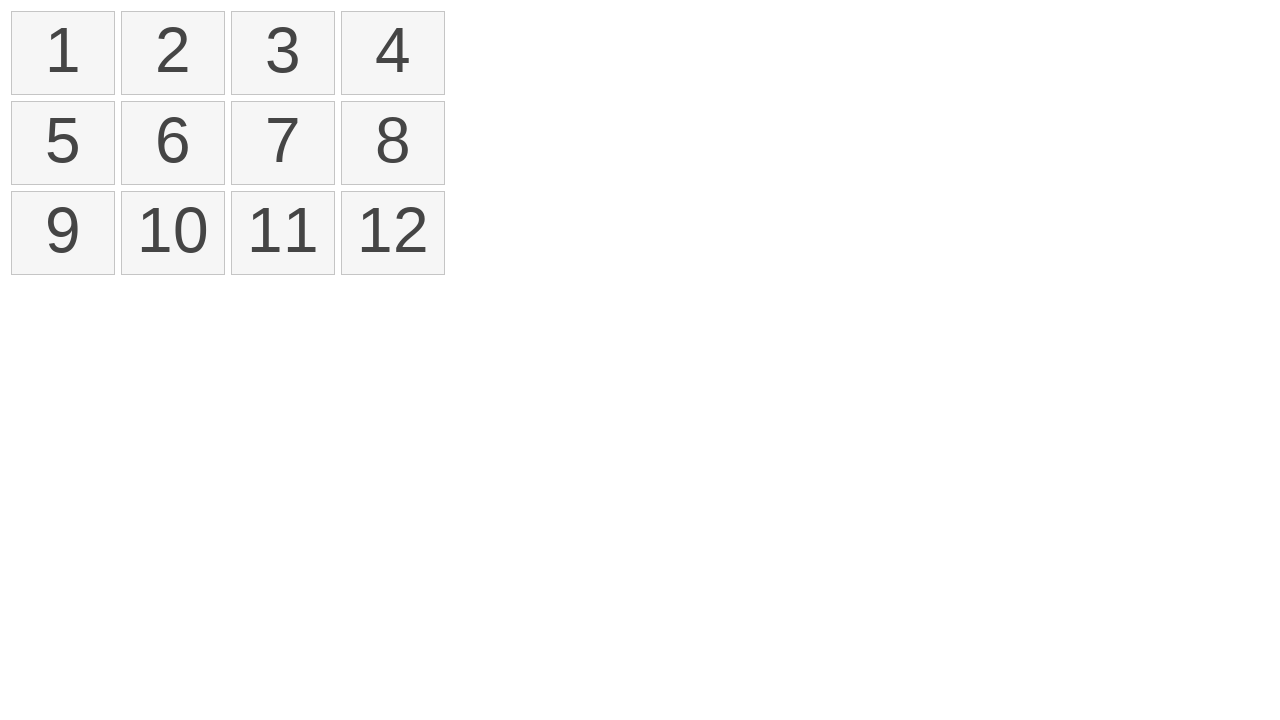

Moved mouse to first item position at (16, 16)
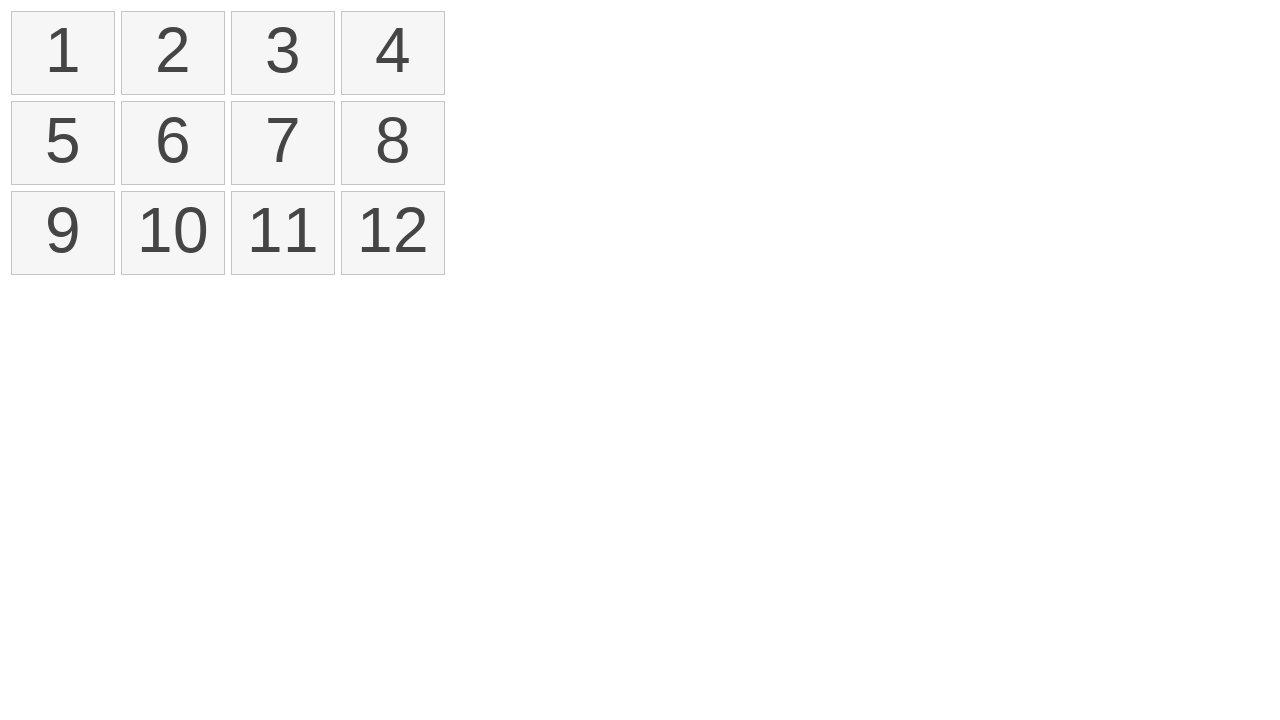

Pressed mouse button down on first item at (16, 16)
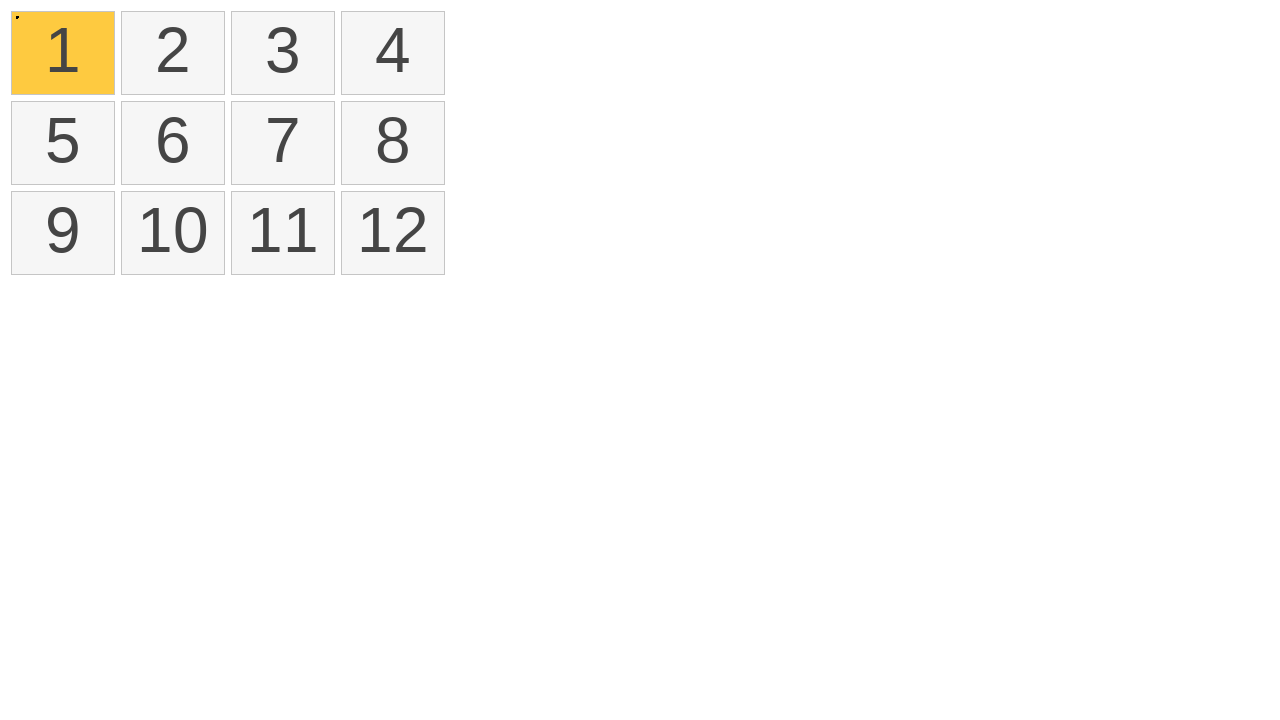

Dragged mouse to fourth item position at (346, 16)
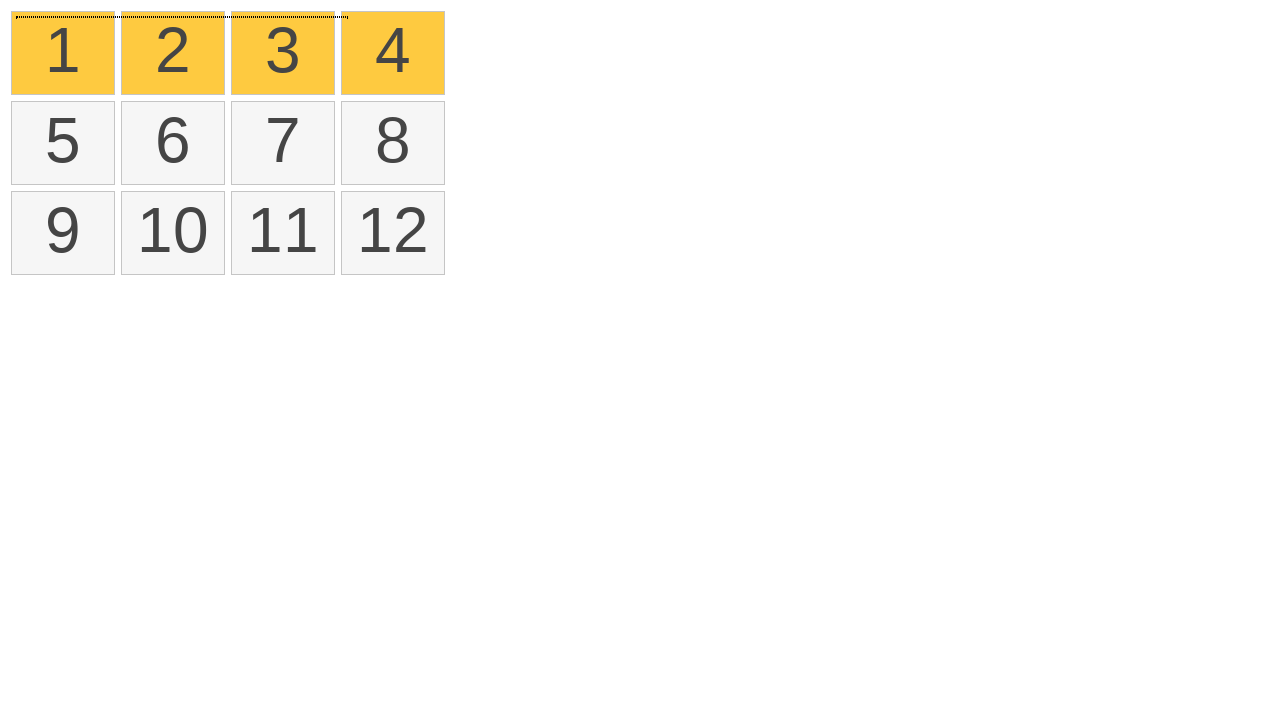

Released mouse button to complete drag-select action at (346, 16)
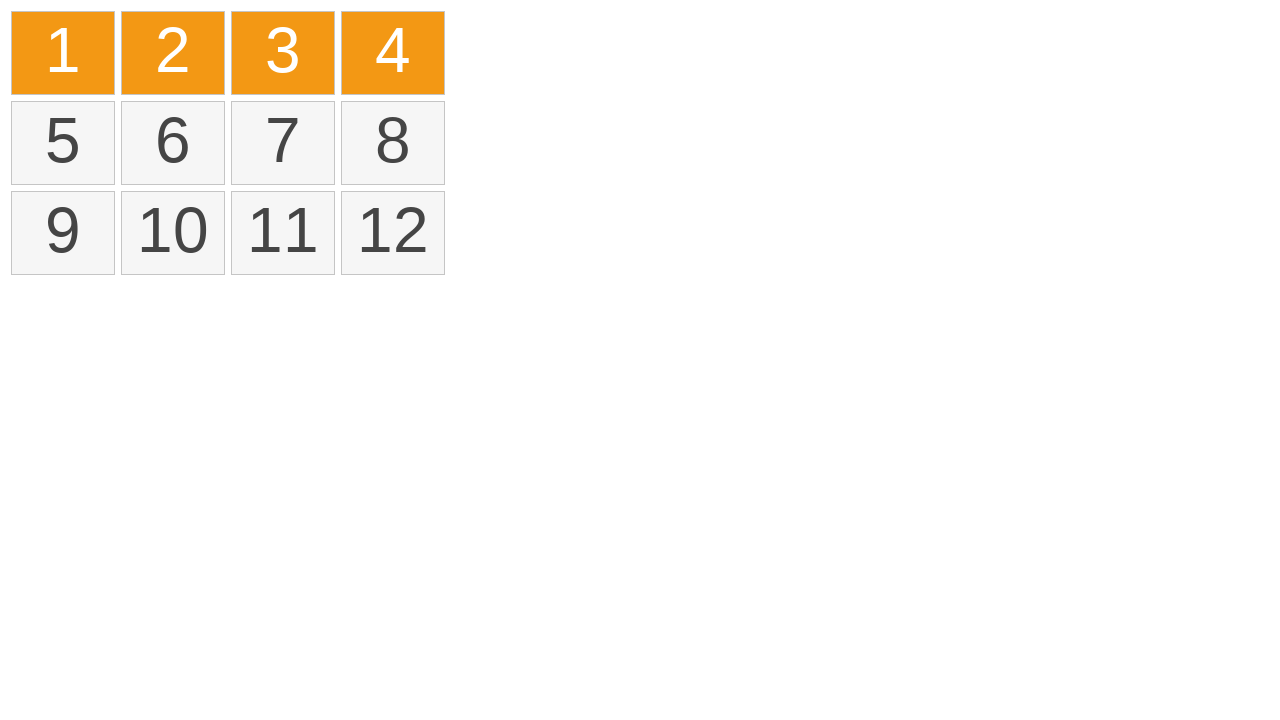

Waited for selected items to appear in the DOM
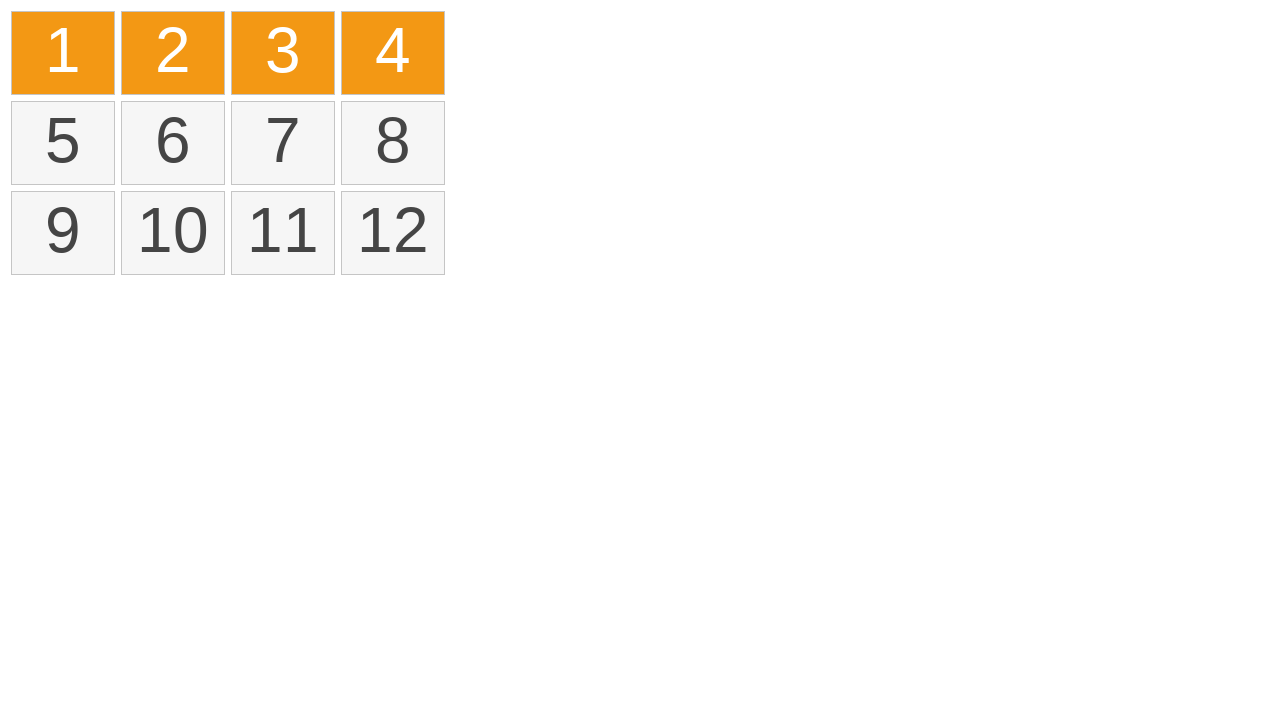

Located all selected items in the grid
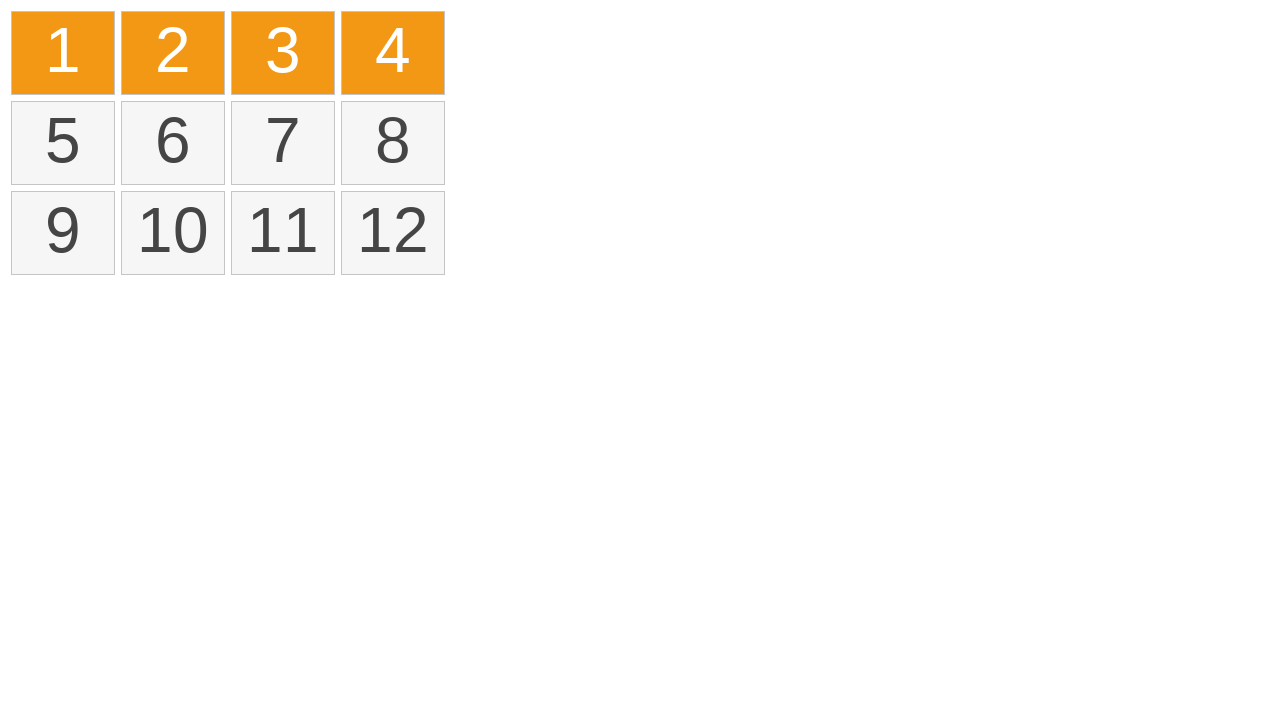

Verified that exactly 4 items are selected
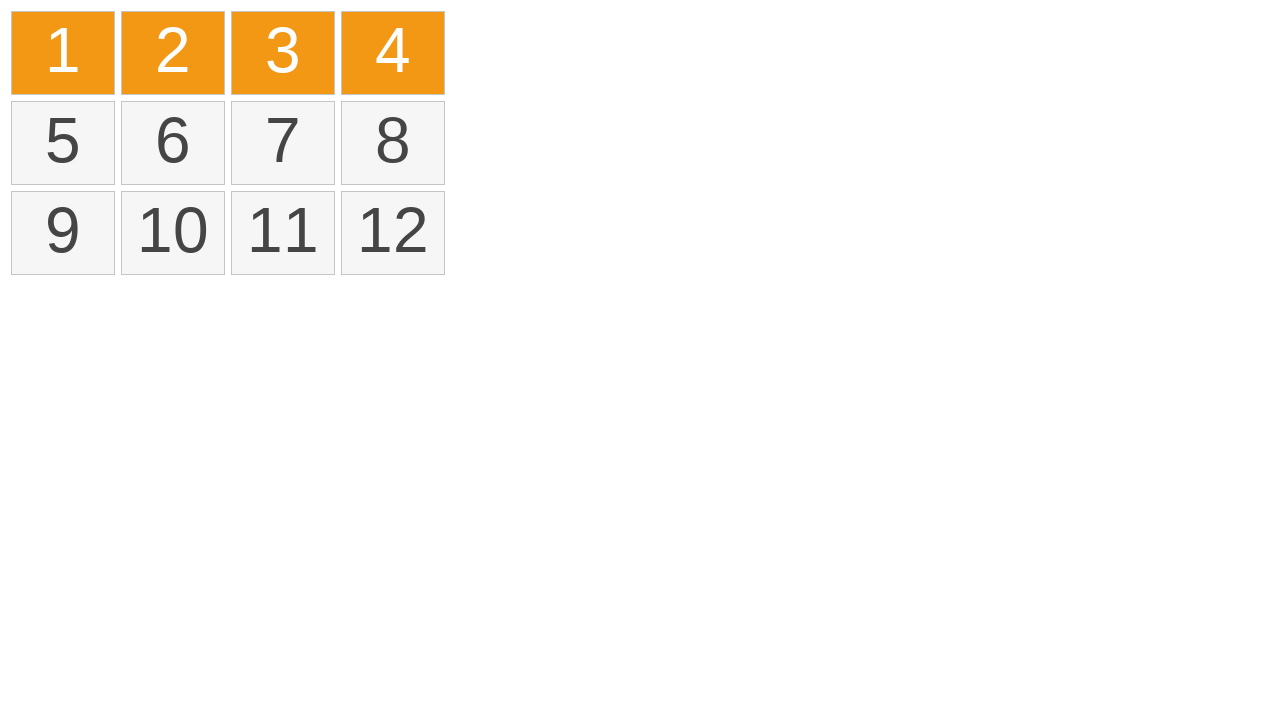

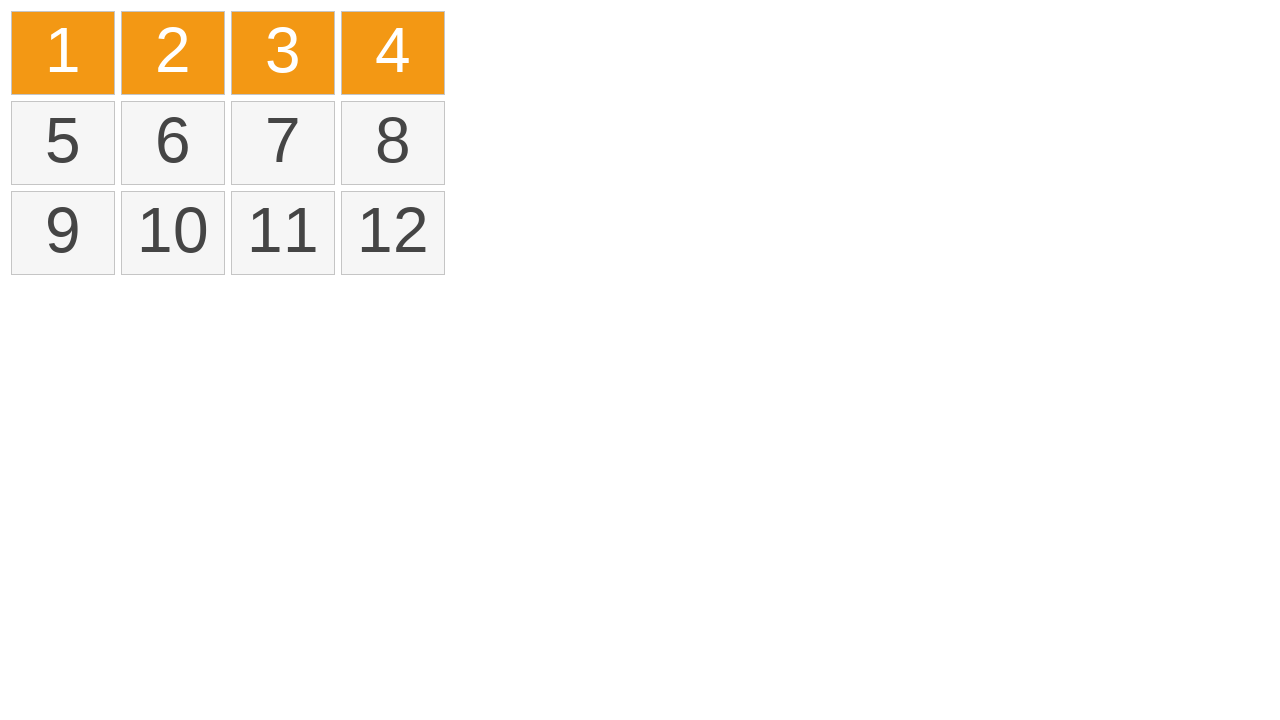